Tests the educational statistics form by selecting a state from the dropdown, selecting a municipality, and submitting the form to view results.

Starting URL: https://www.planeacion.sep.gob.mx/principalescifras/

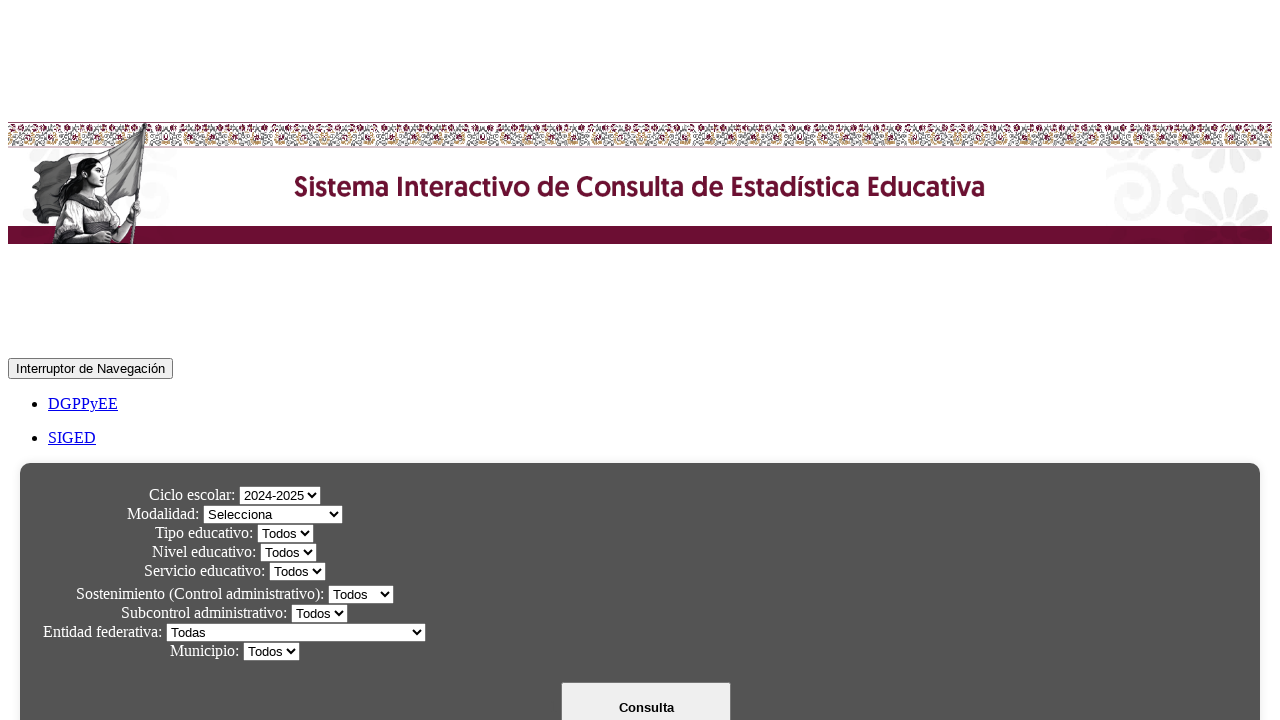

Waited for page to fully load (networkidle)
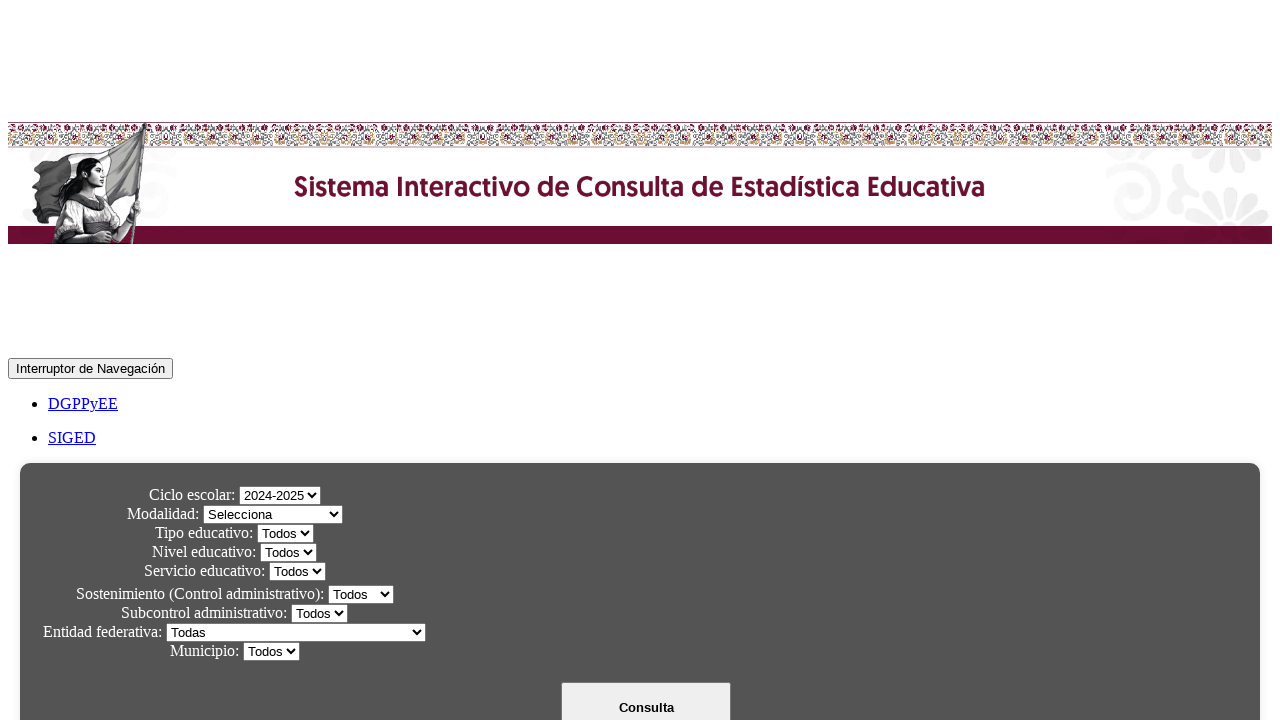

State dropdown became available
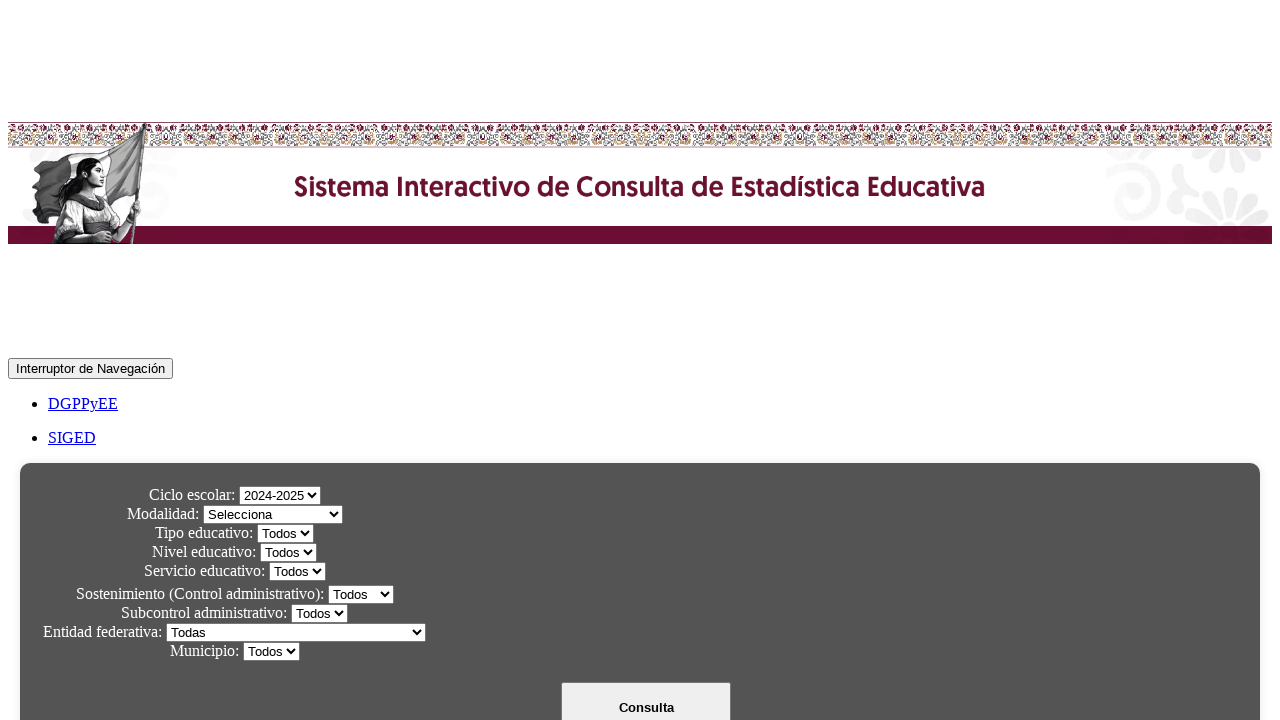

Selected Aguascalientes from state dropdown on select[name='DDLEntidad']
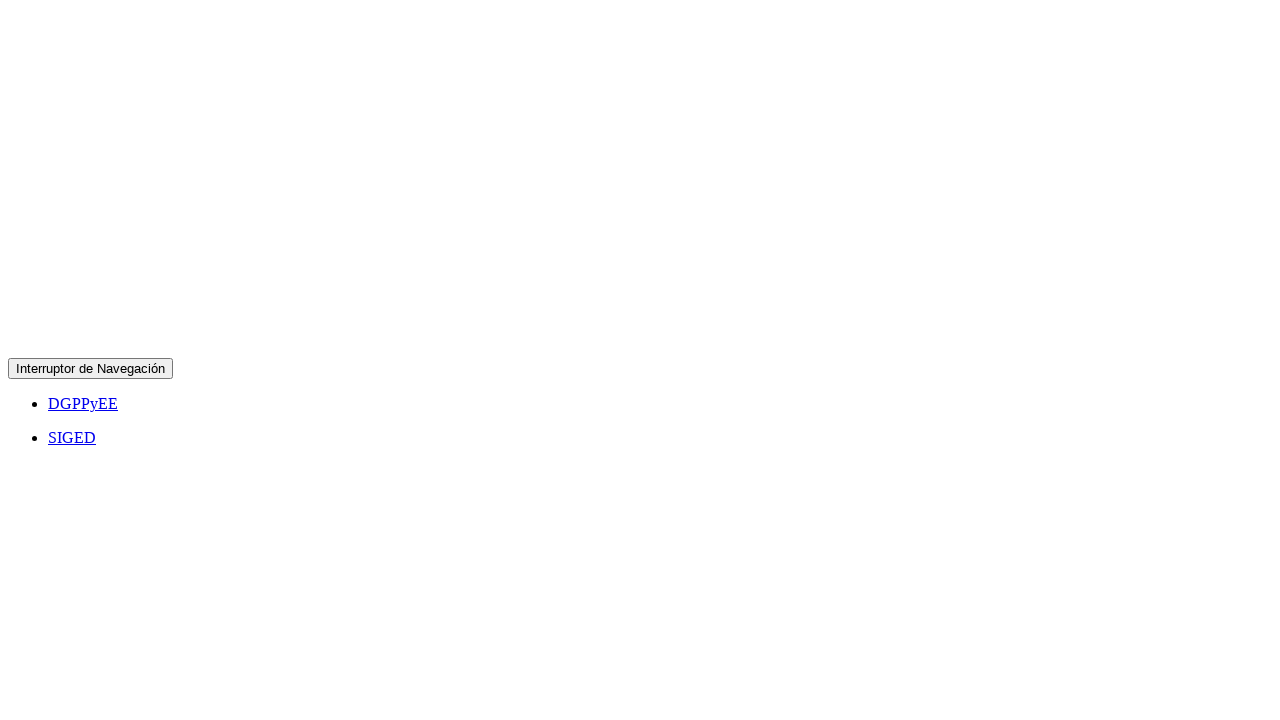

Waited for municipalities dropdown to populate
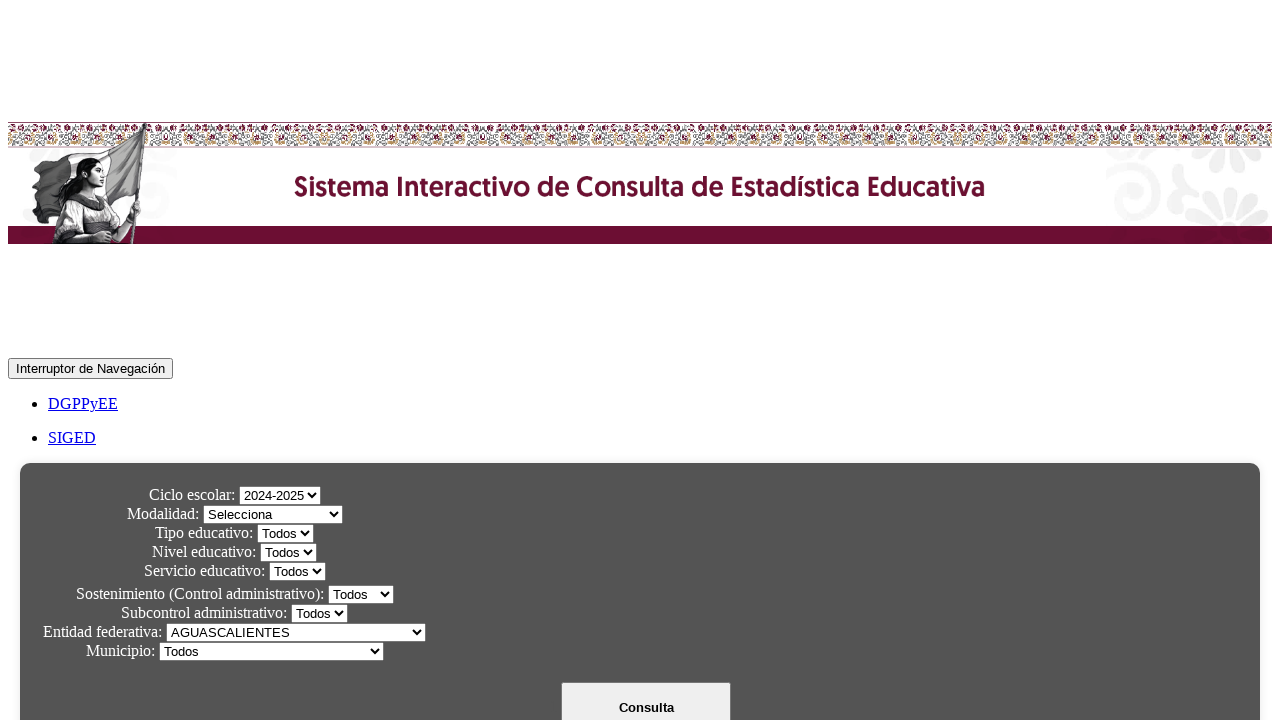

Selected 'All municipalities' option on select[name='DDLMunicipio']
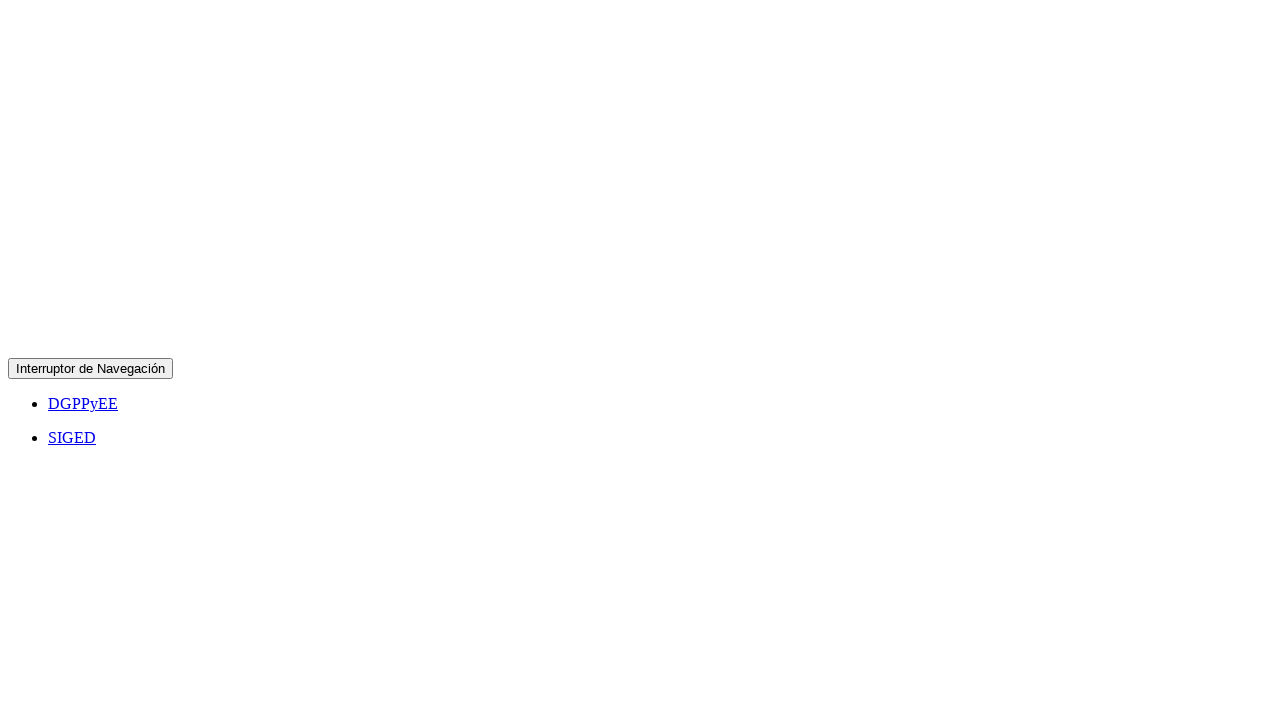

Clicked submit button to view results at (646, 695) on input[name='Button1']
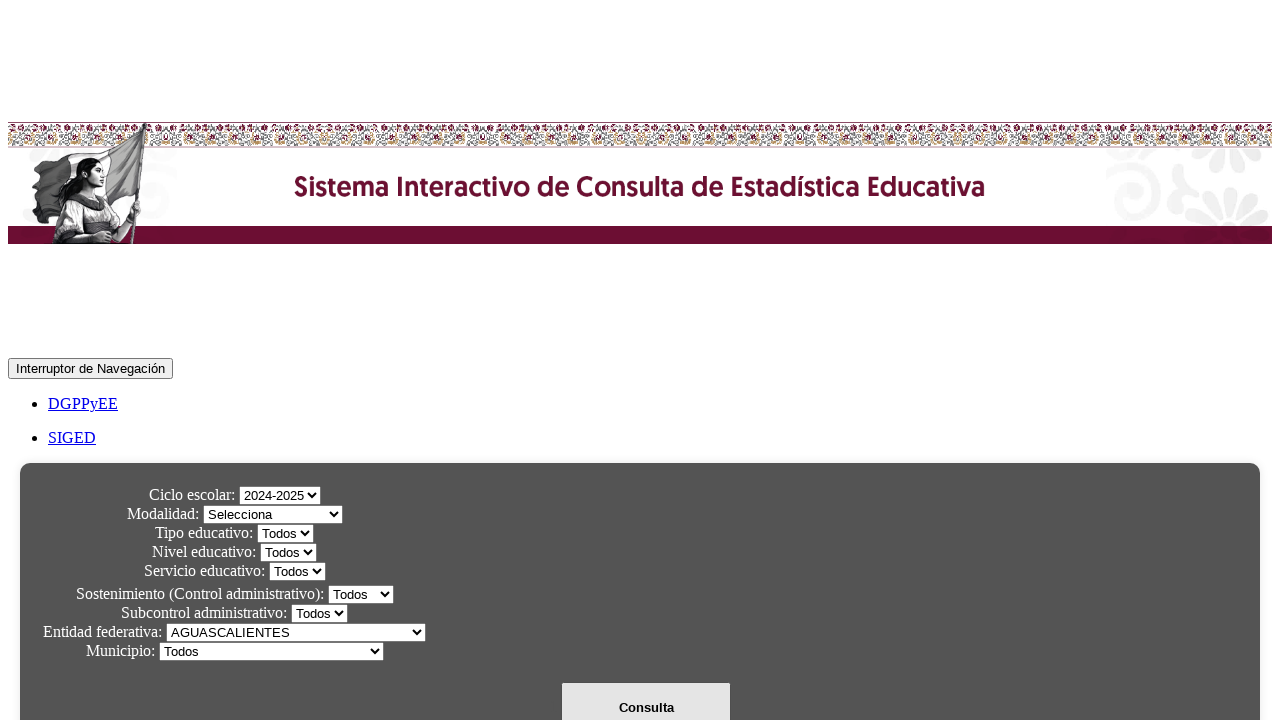

Results table loaded successfully
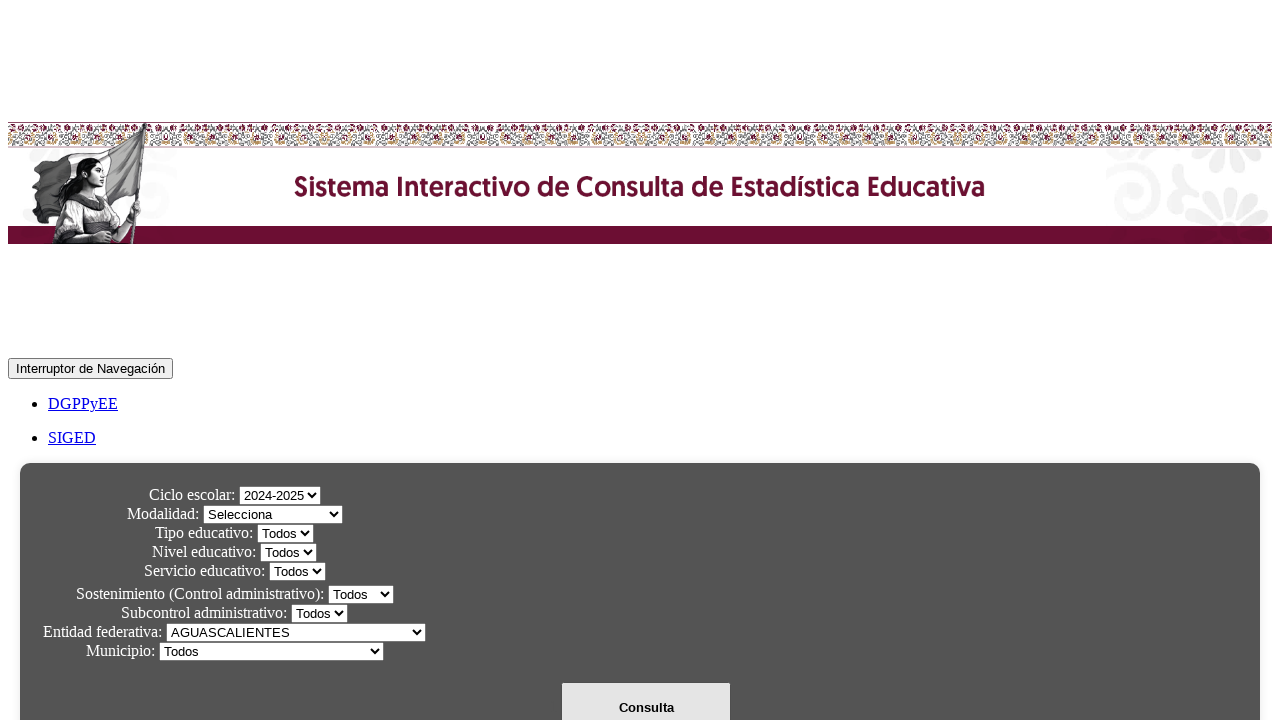

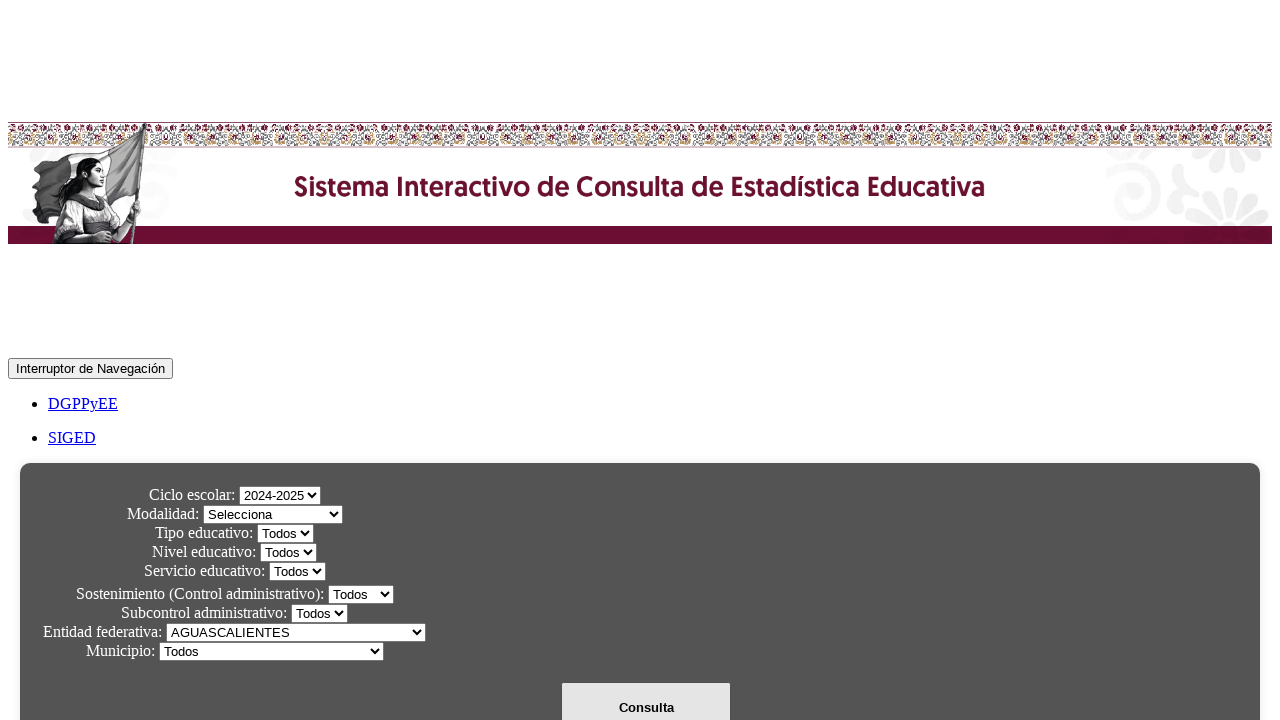